Tests that the Feed-A-Cat page has a feed button

Starting URL: https://cs1632.appspot.com//

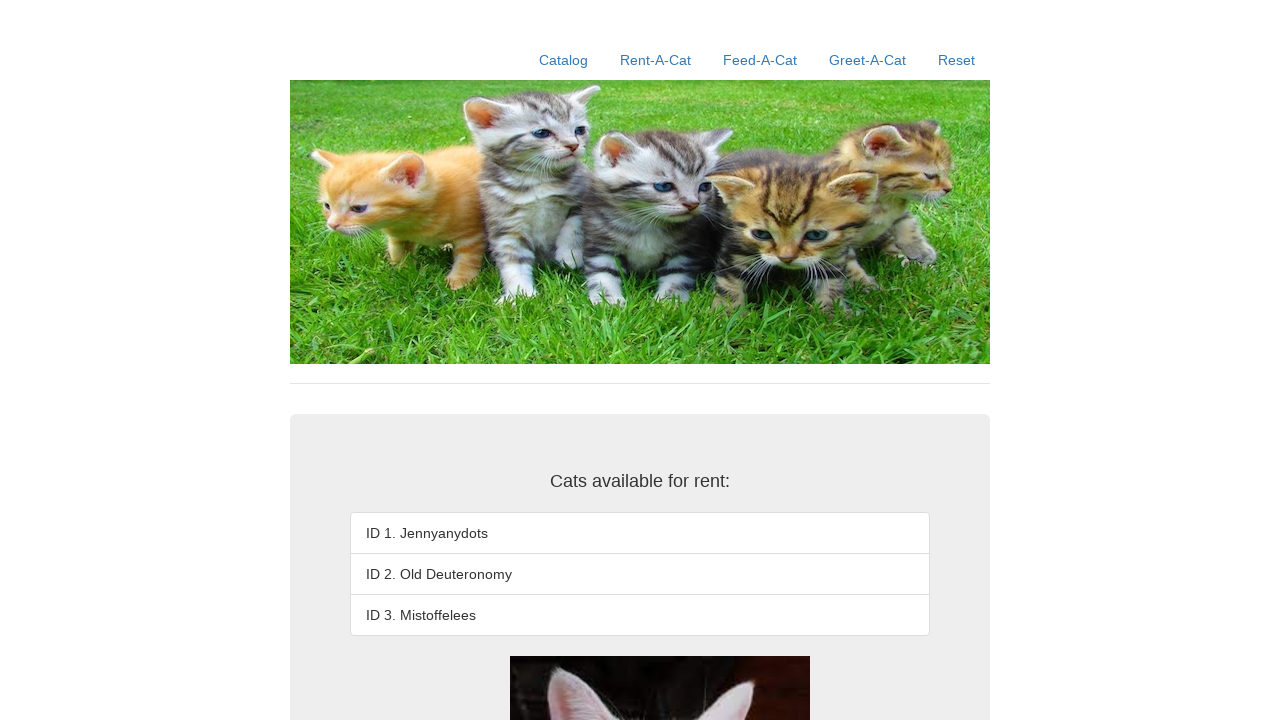

Set cookies via JavaScript to initialize test state
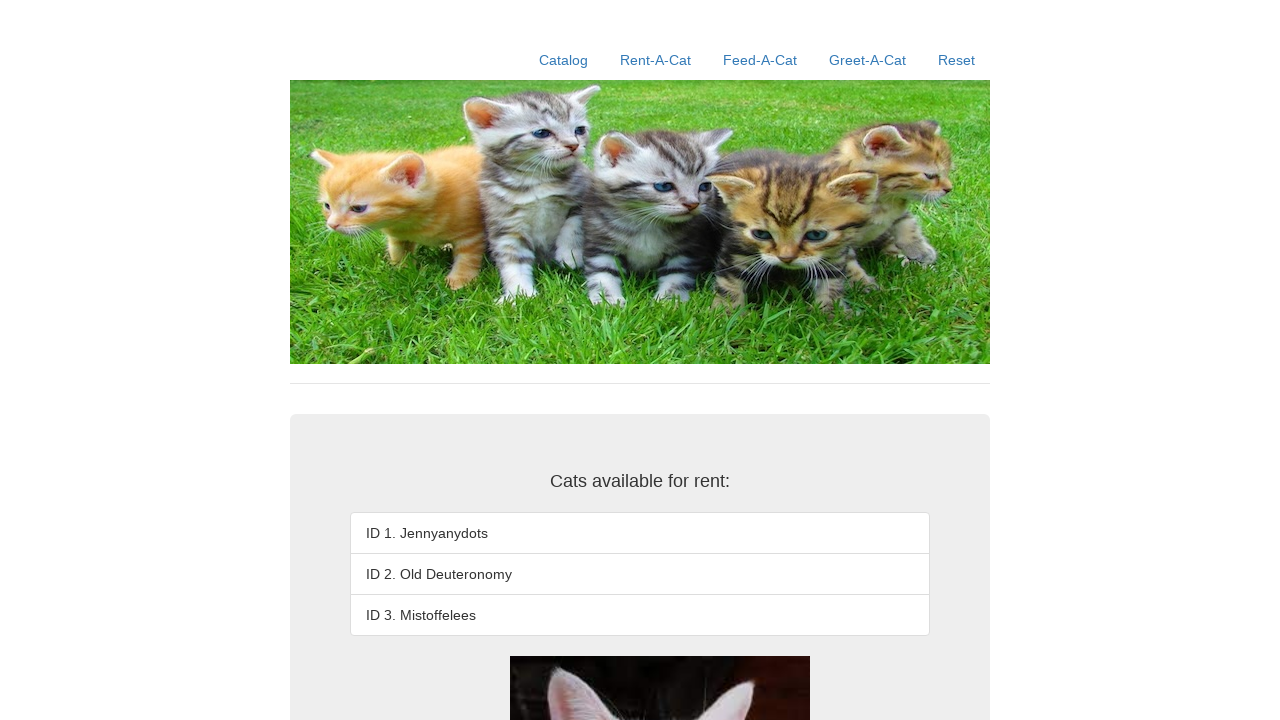

Clicked on Feed-A-Cat link at (760, 60) on text=Feed-A-Cat
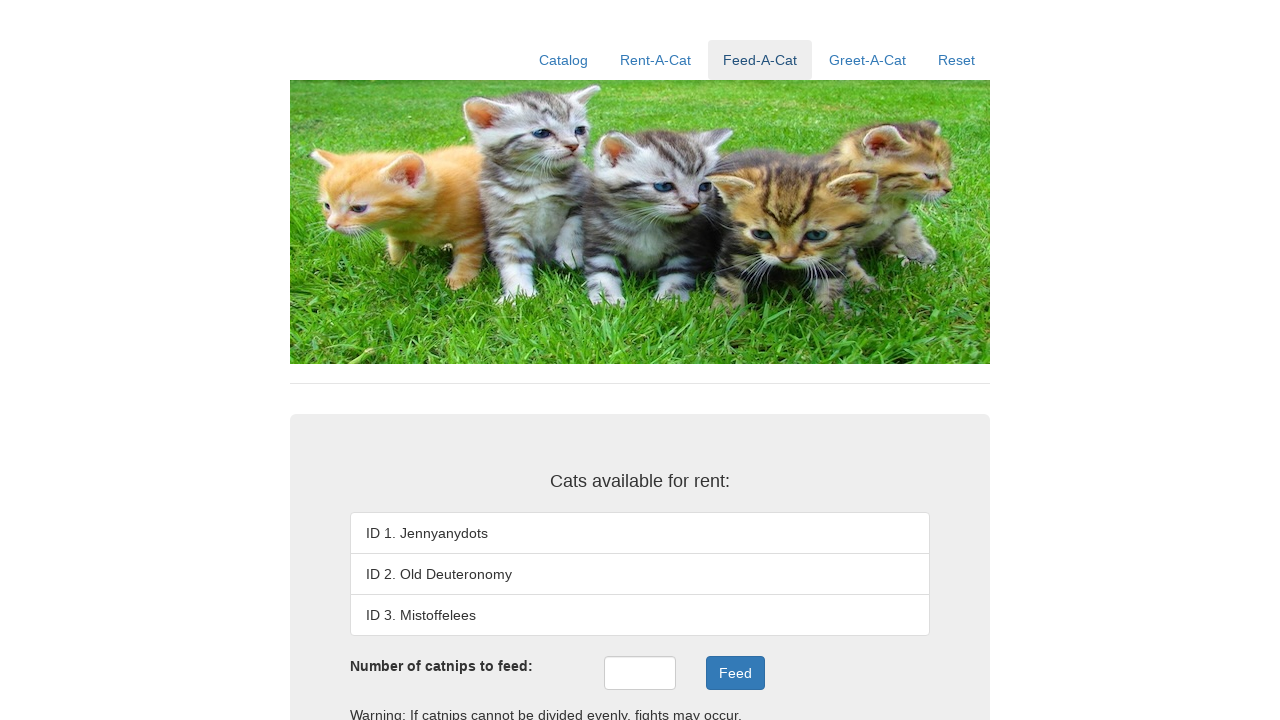

Verified that feed button exists on the page
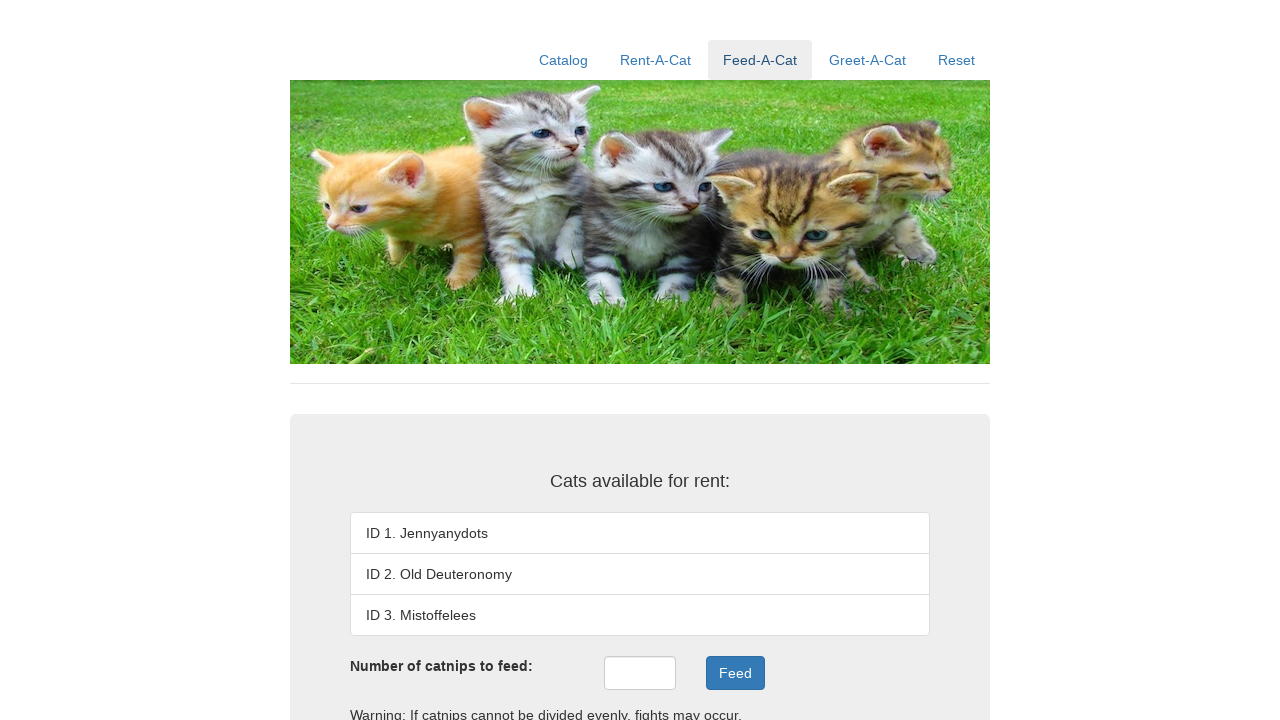

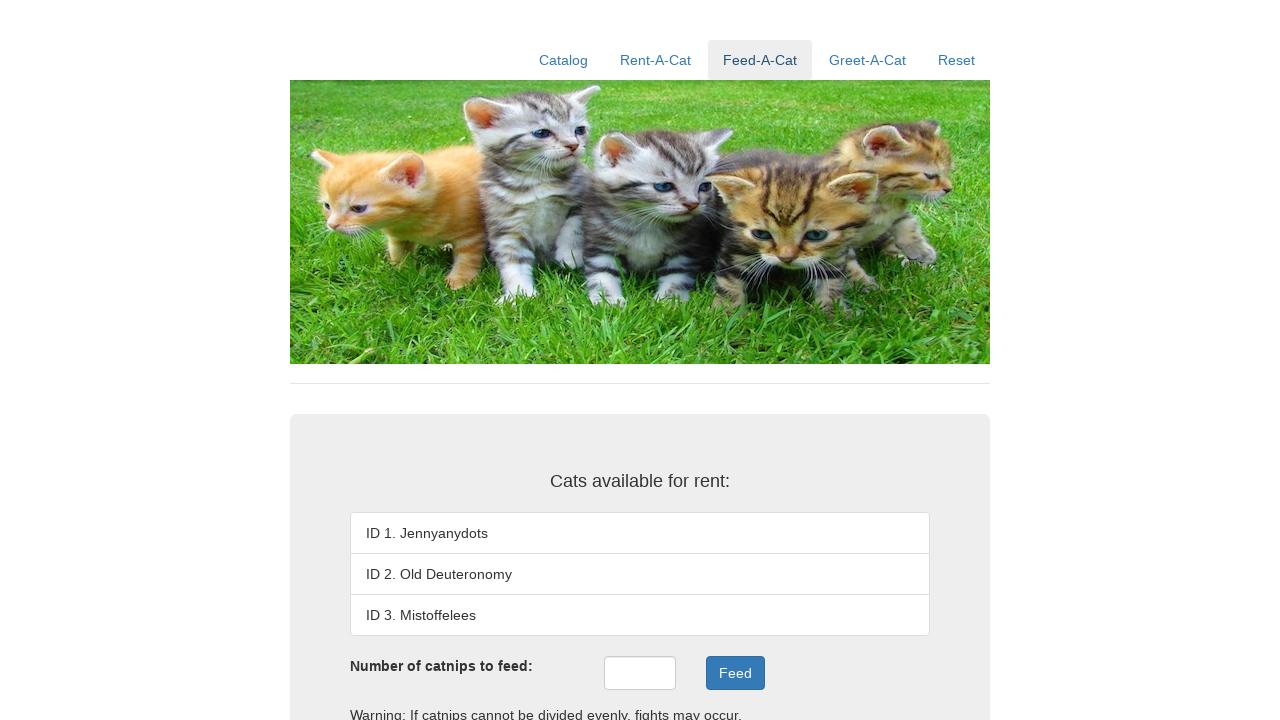